Navigates to the 99 Bottles of Beer website, browses to languages starting with M, and verifies the MySQL language entry exists.

Starting URL: http://www.99-bottles-of-beer.net/

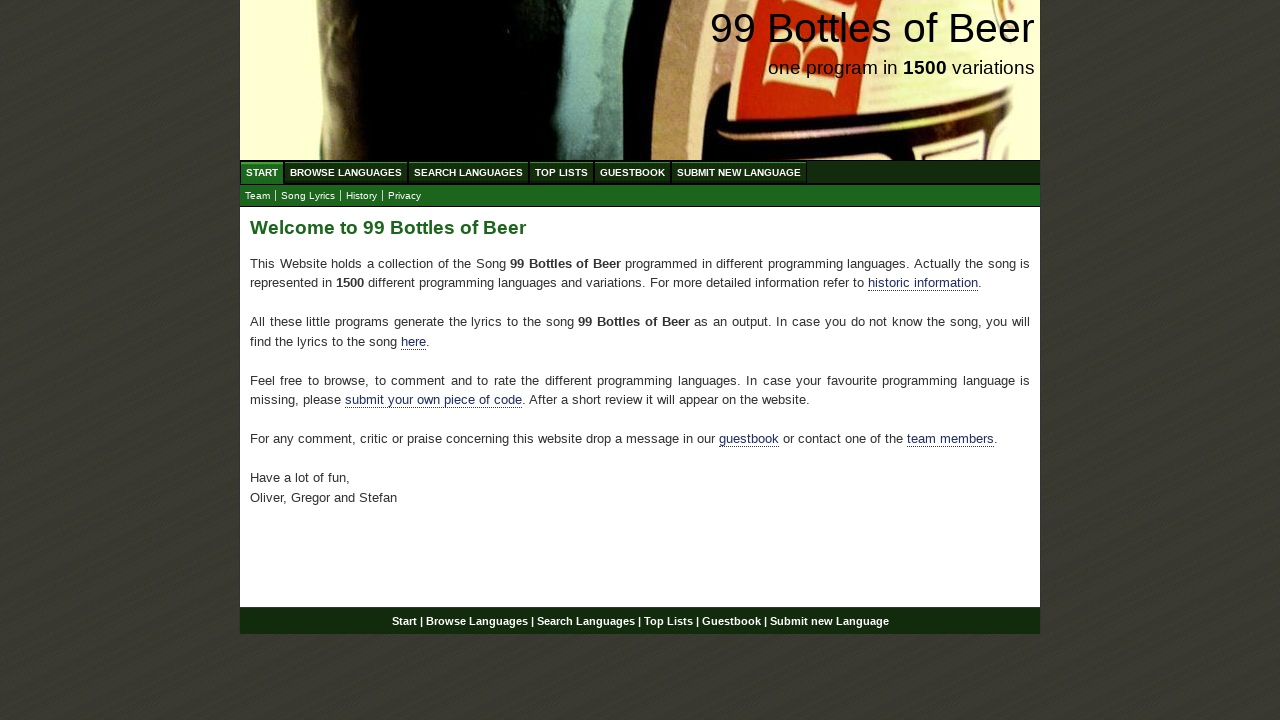

Clicked on Browse Languages (ABC) menu at (346, 172) on xpath=//body/div[@id='wrap']/div[@id='navigation']/ul[@id='menu']/li/a[@href='/a
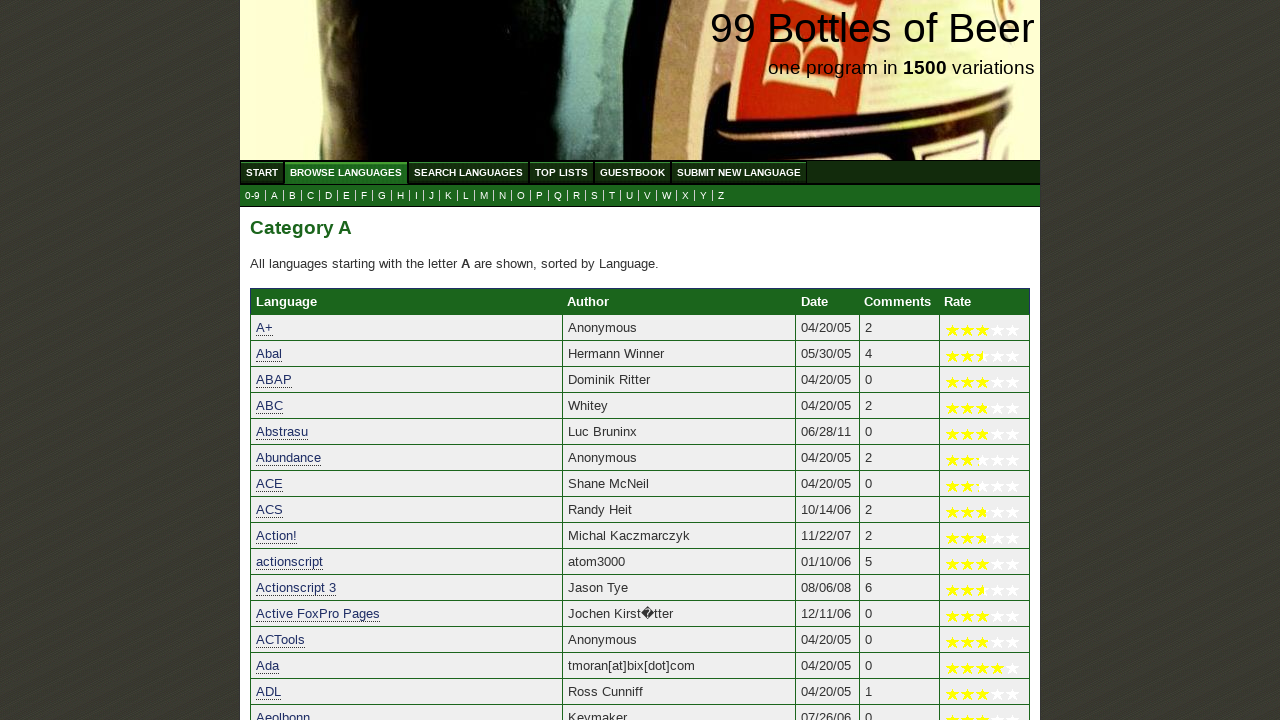

Clicked on letter M submenu at (484, 196) on xpath=//div[@id='navigation']/ul[@id='submenu']/li/a[@href='m.html']
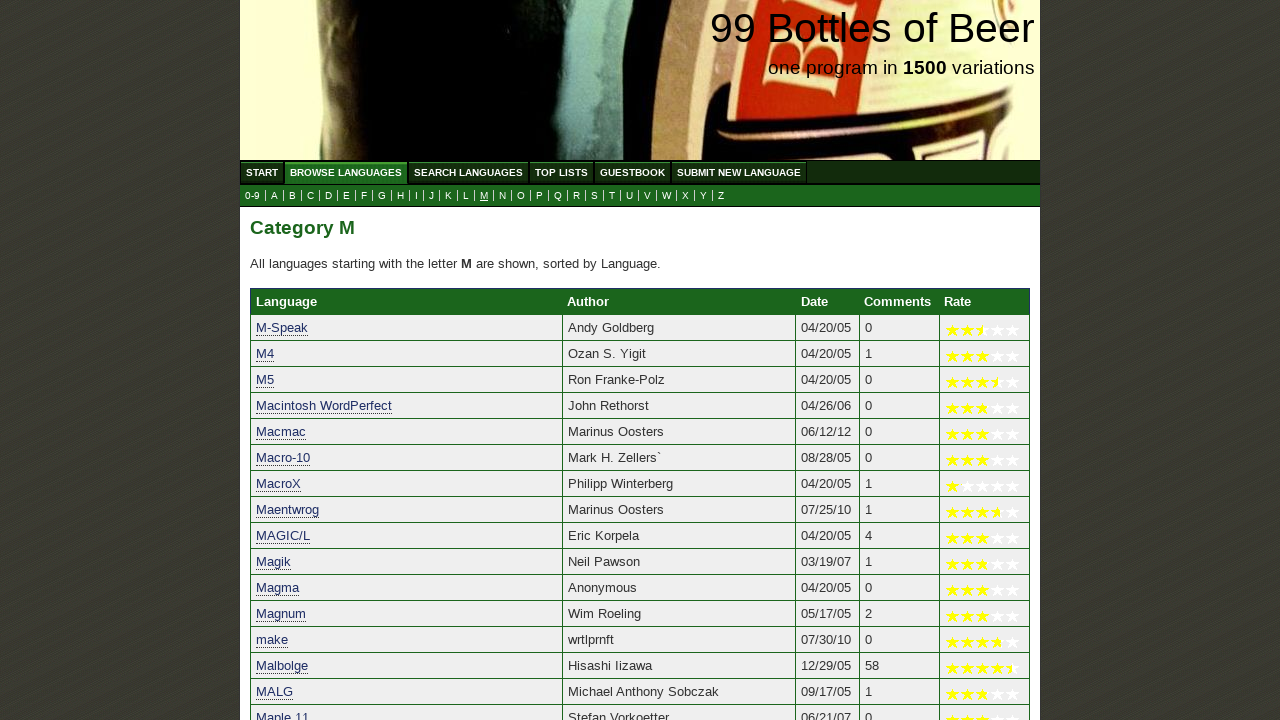

MySQL language entry loaded and visible
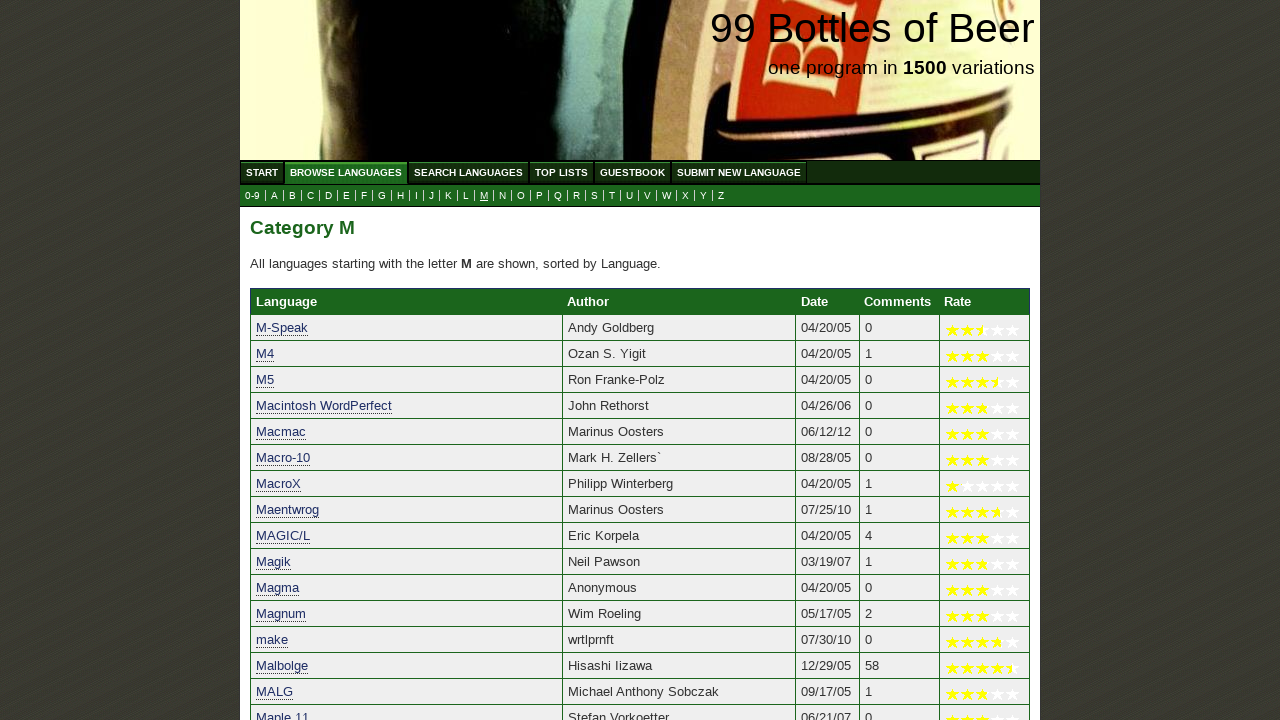

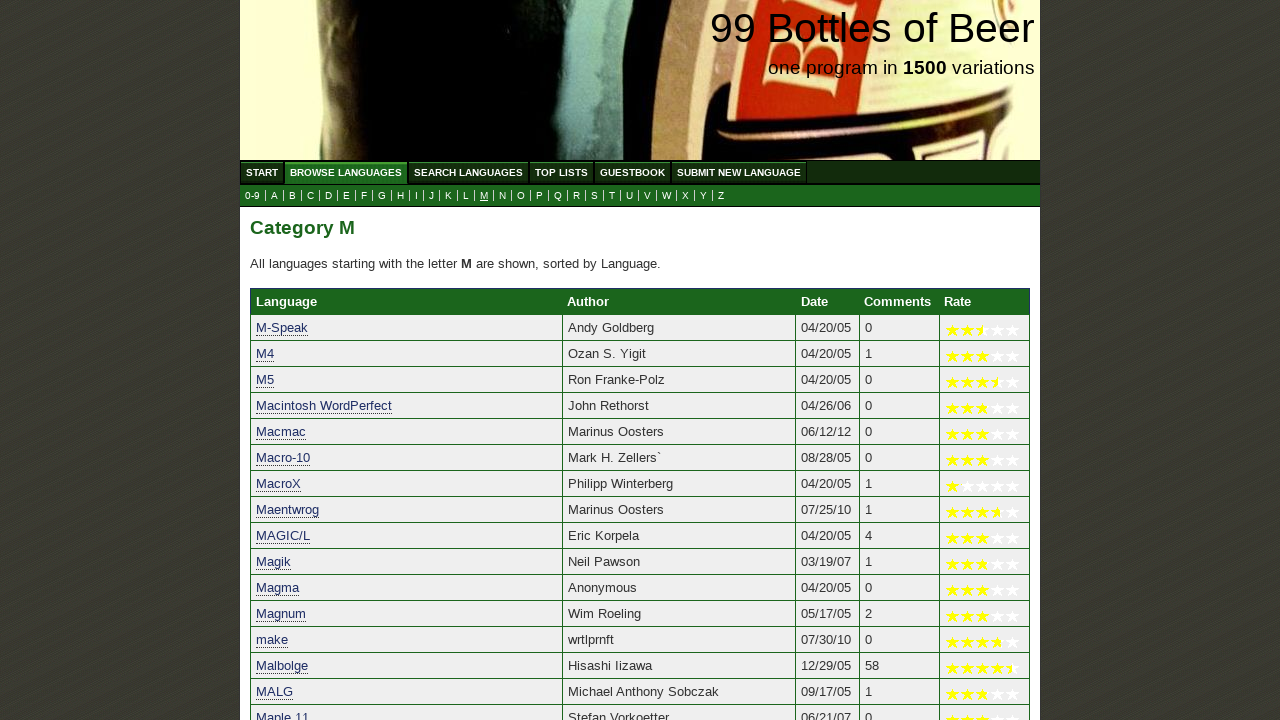